Navigates to Flipkart homepage and takes a screenshot for reporting purposes

Starting URL: https://www.flipkart.com/

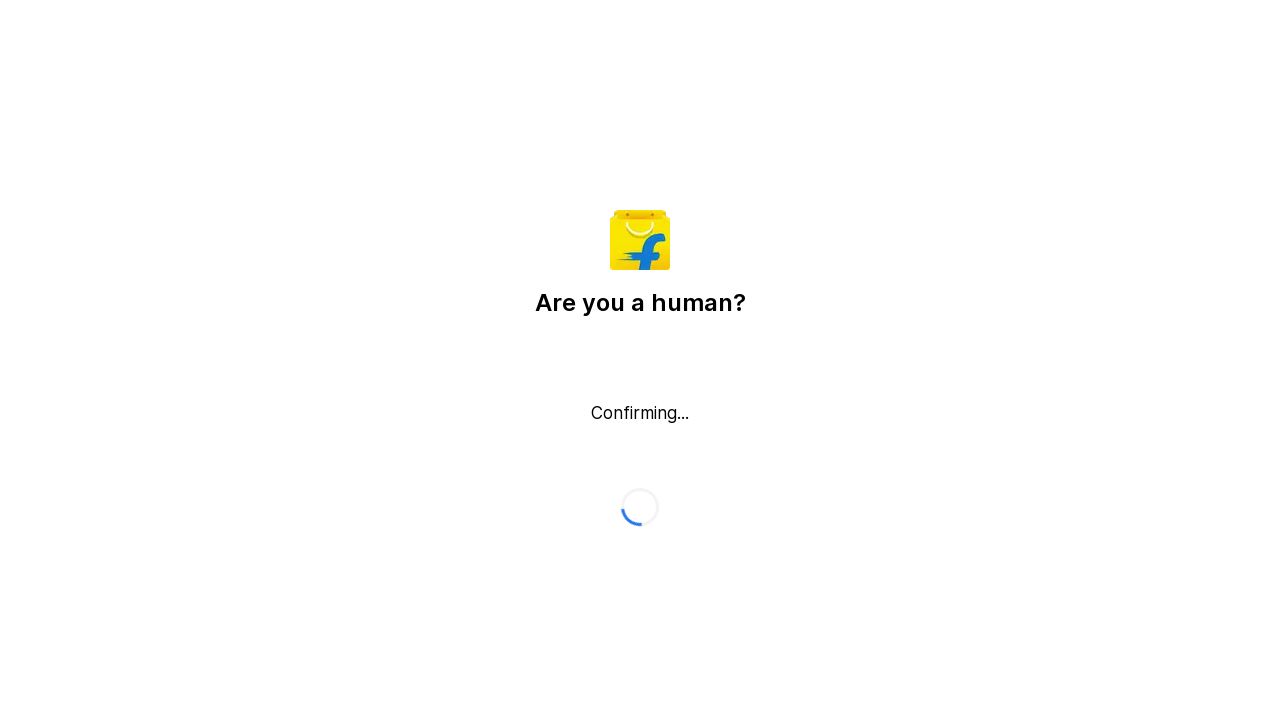

Navigated to Flipkart homepage and waited for network idle state
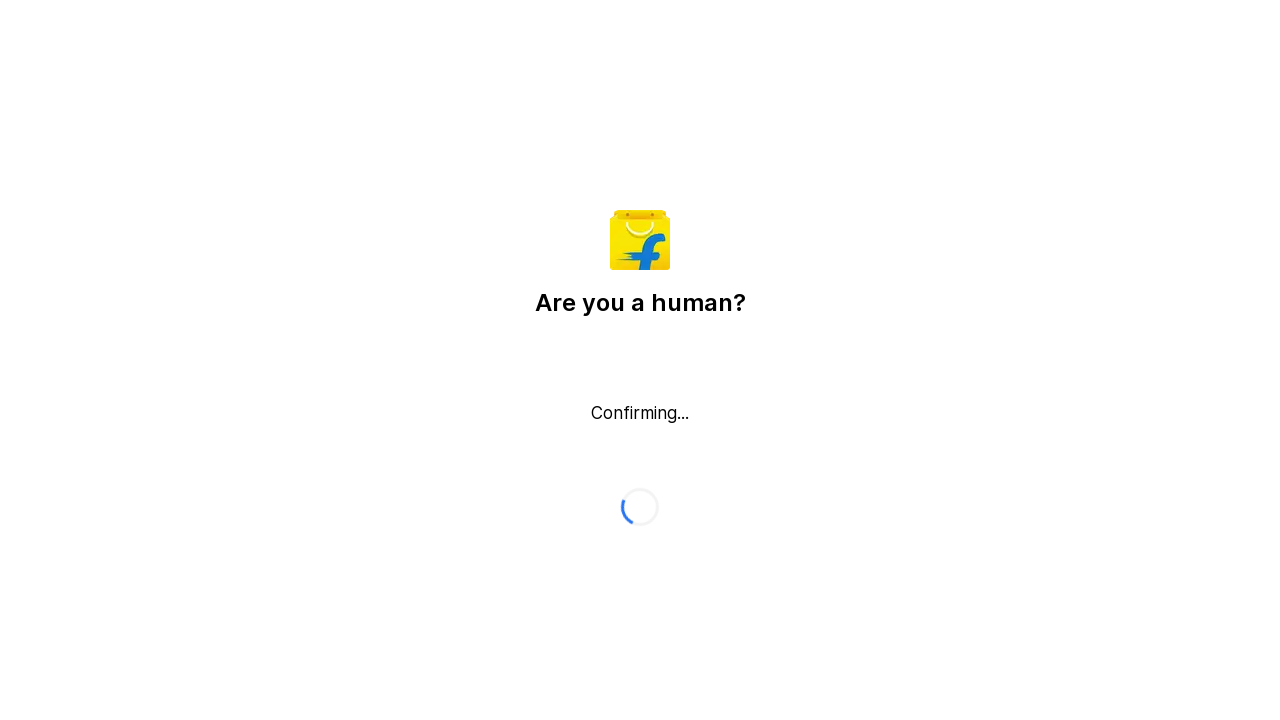

Waited 2 seconds for page to render completely
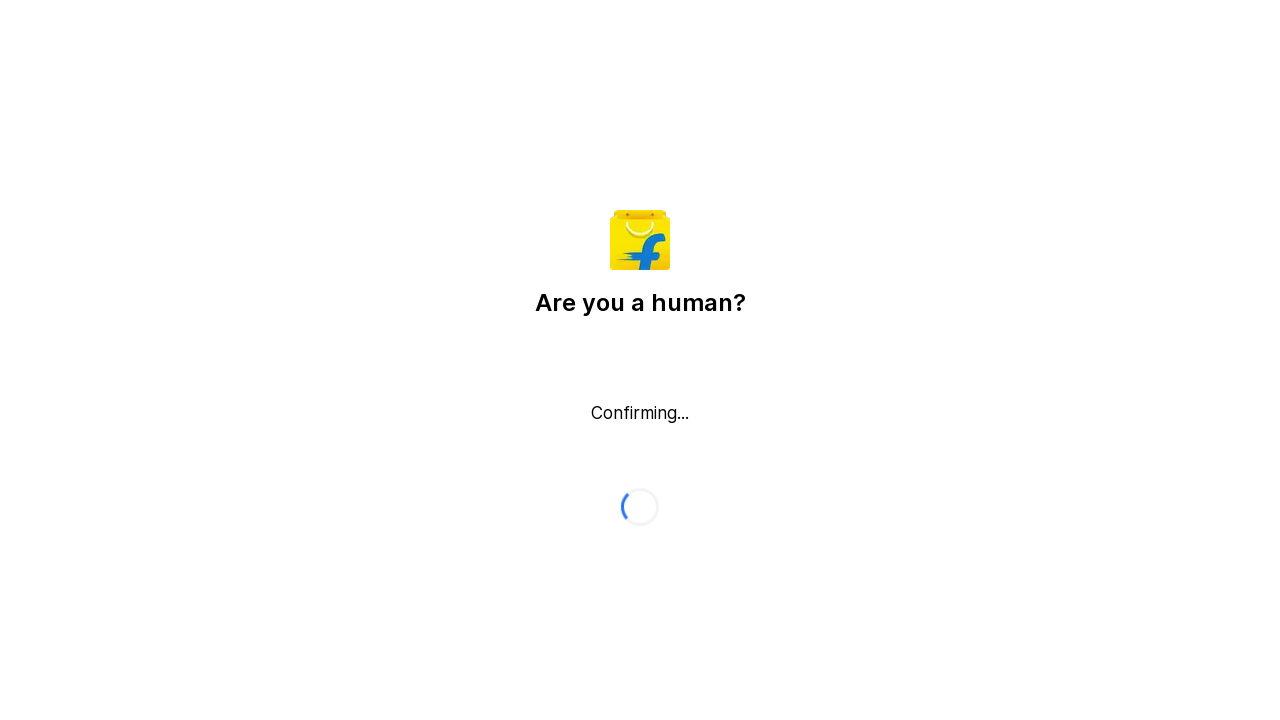

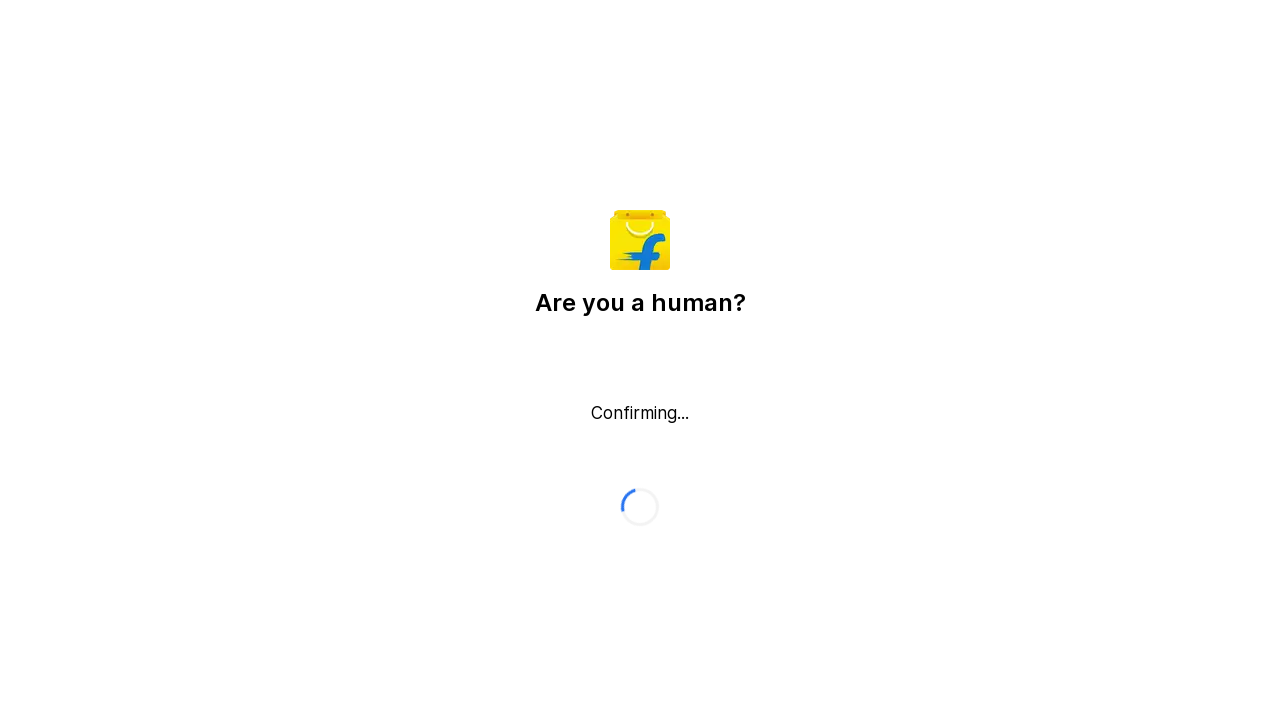